Tests UI element state verification methods on a demo page - checks if username field is displayed and enabled, and verifies checkbox selection state before and after clicking it.

Starting URL: https://demo.applitools.com/

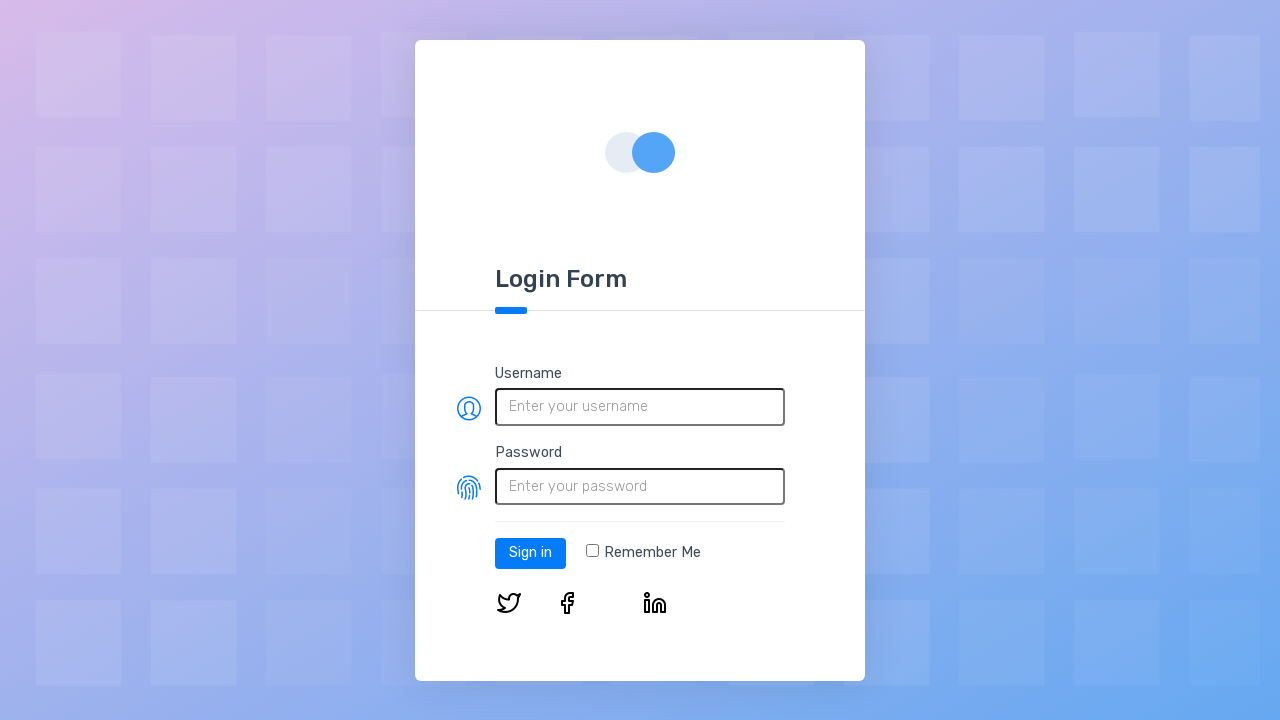

Navigated to demo.applitools.com
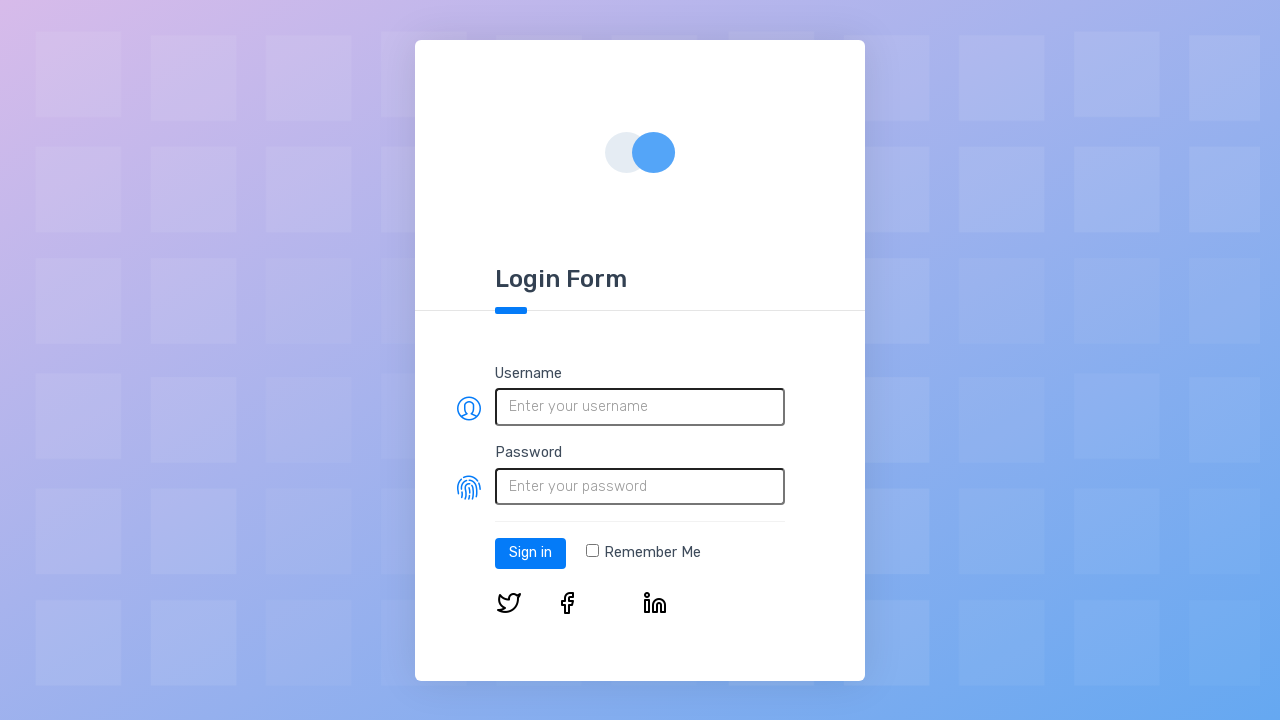

Located username field element
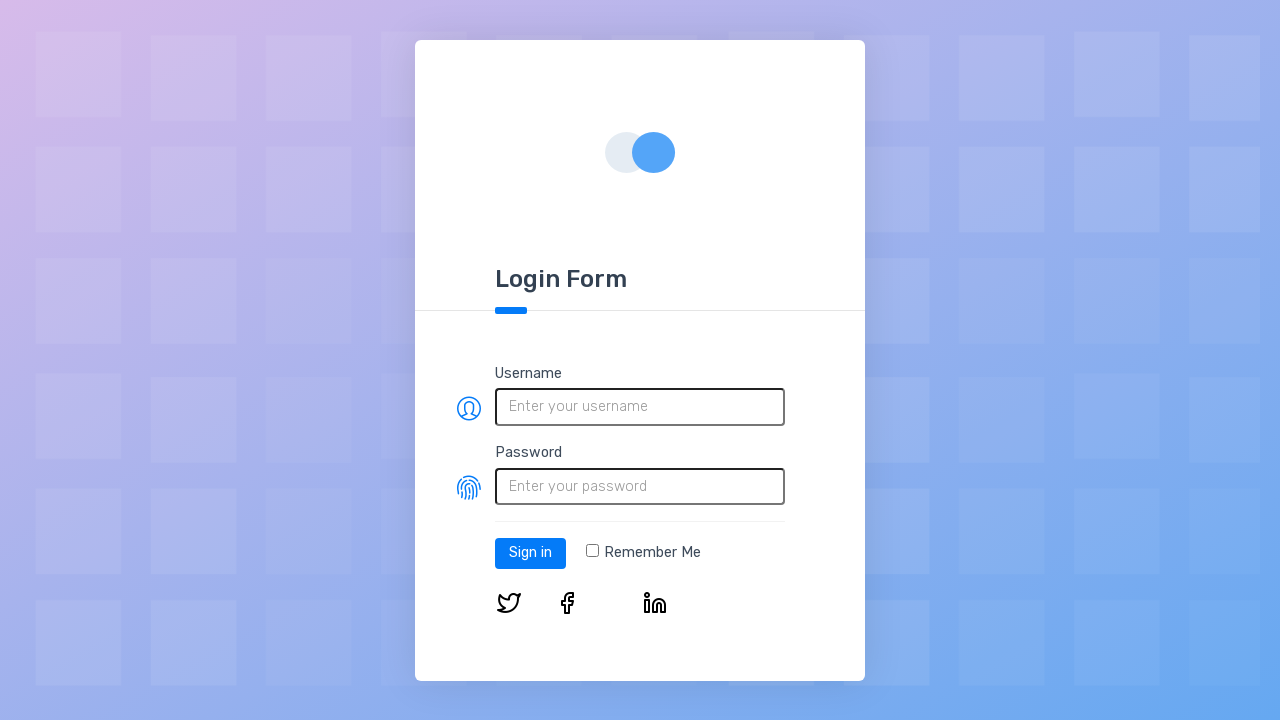

Verified username field is visible
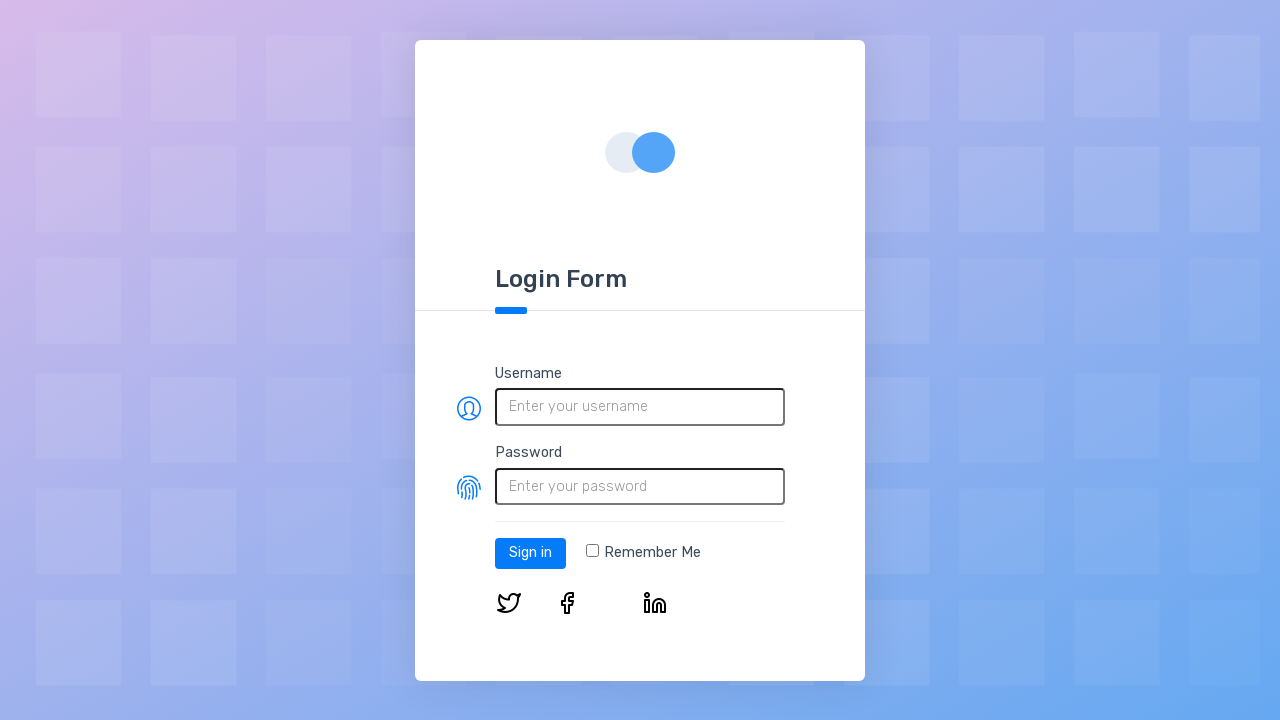

Verified username field is enabled
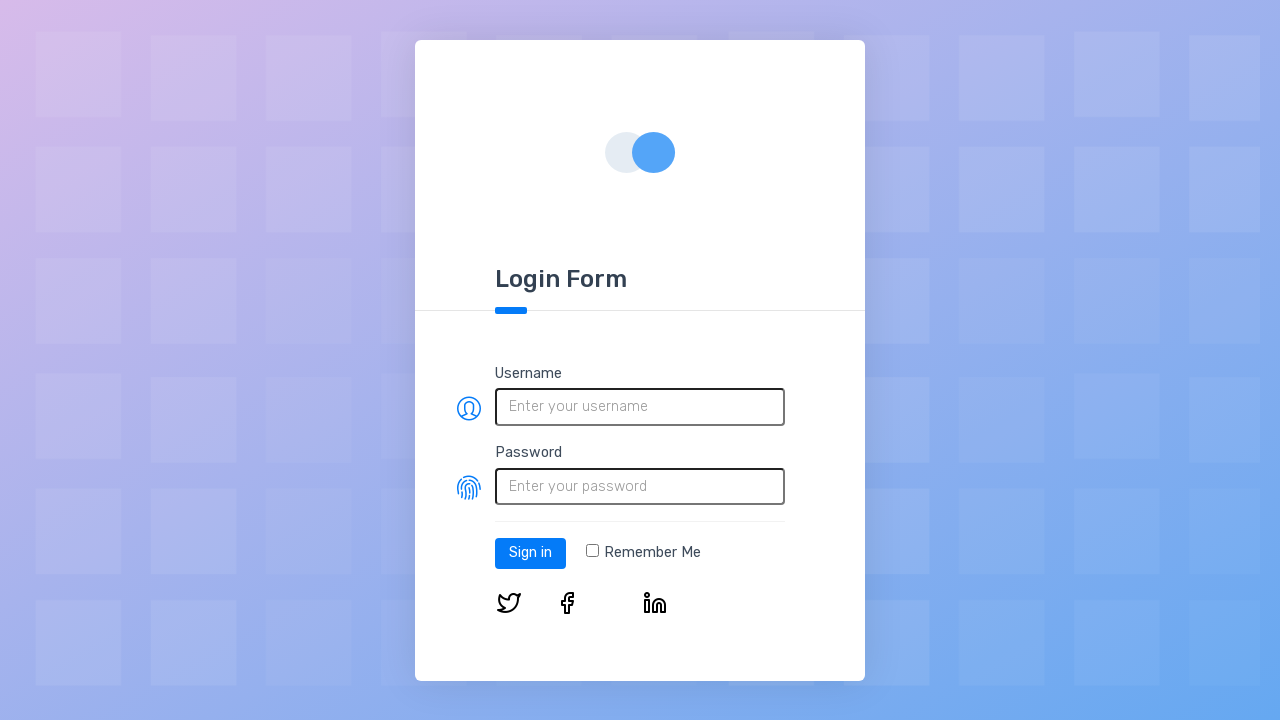

Located checkbox element
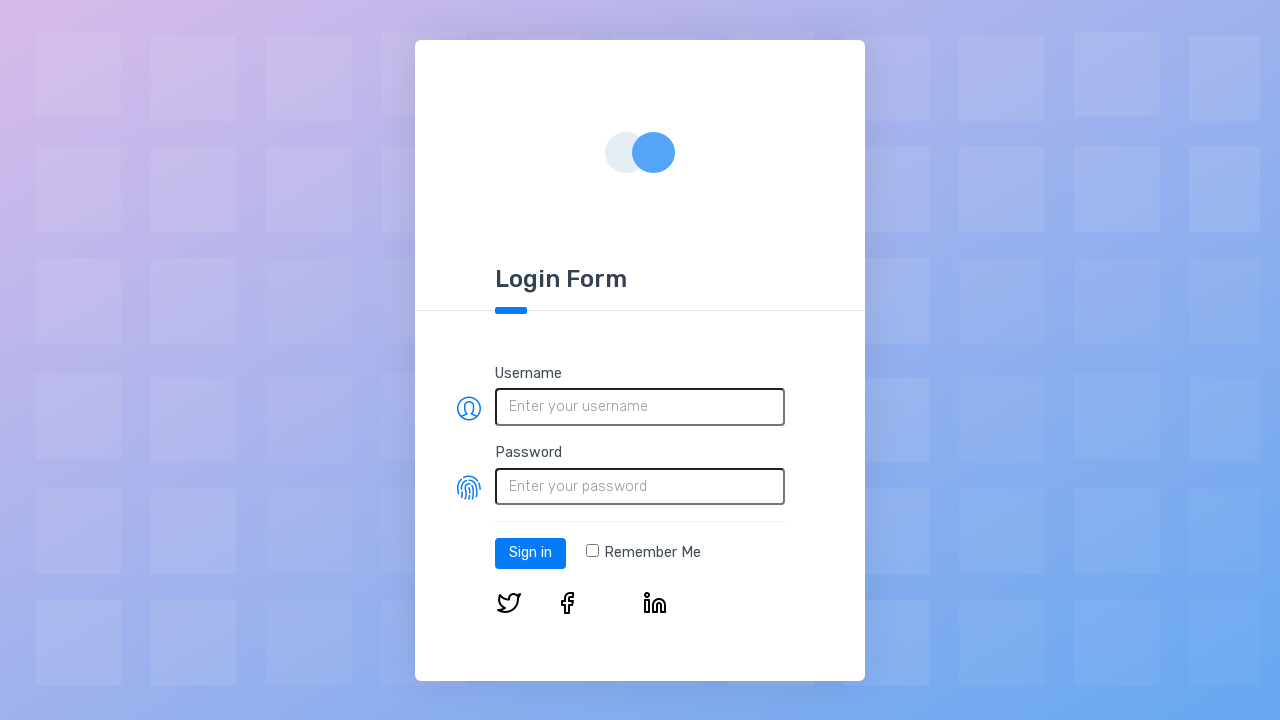

Verified checkbox is initially unchecked
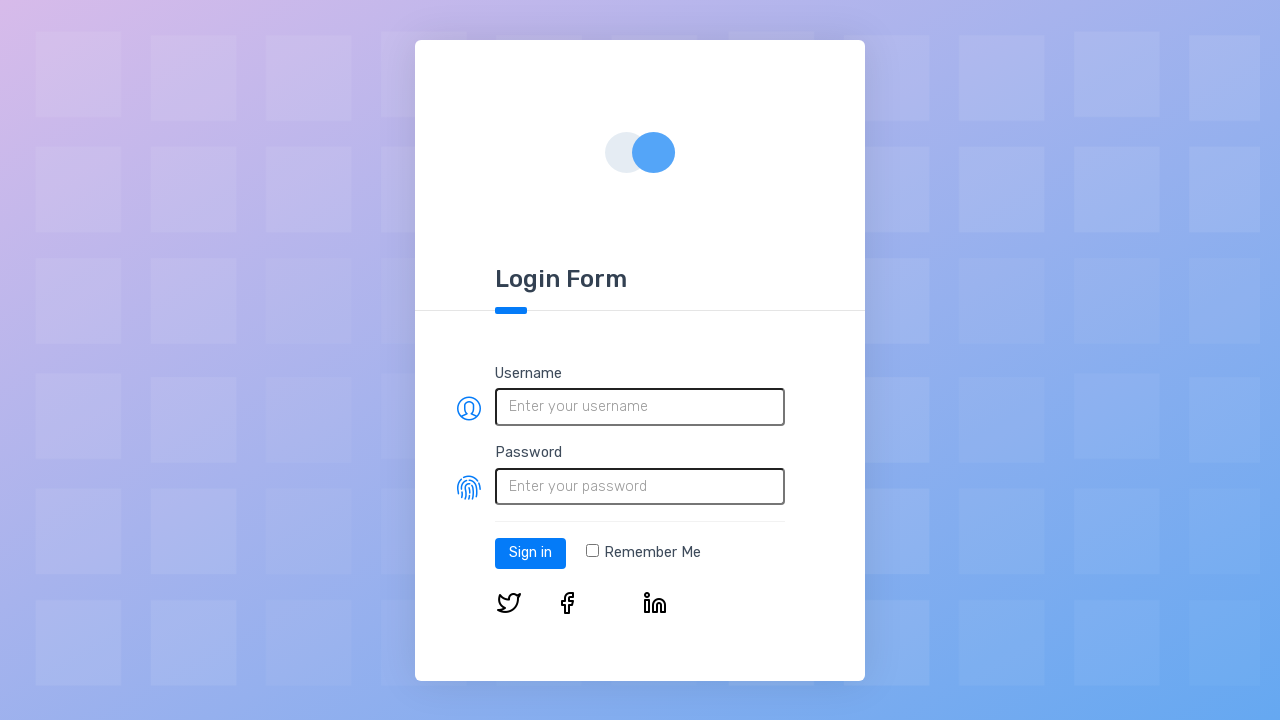

Clicked checkbox to select it at (592, 551) on input[type='checkbox']
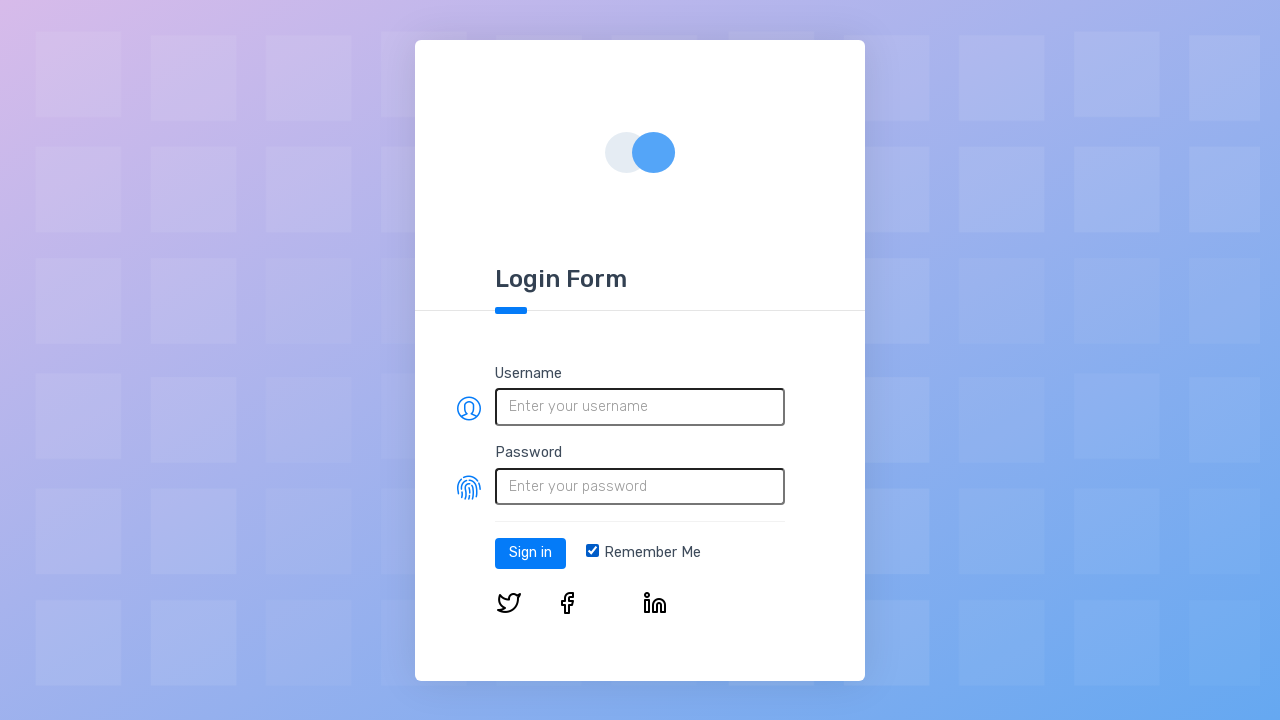

Verified checkbox is now checked
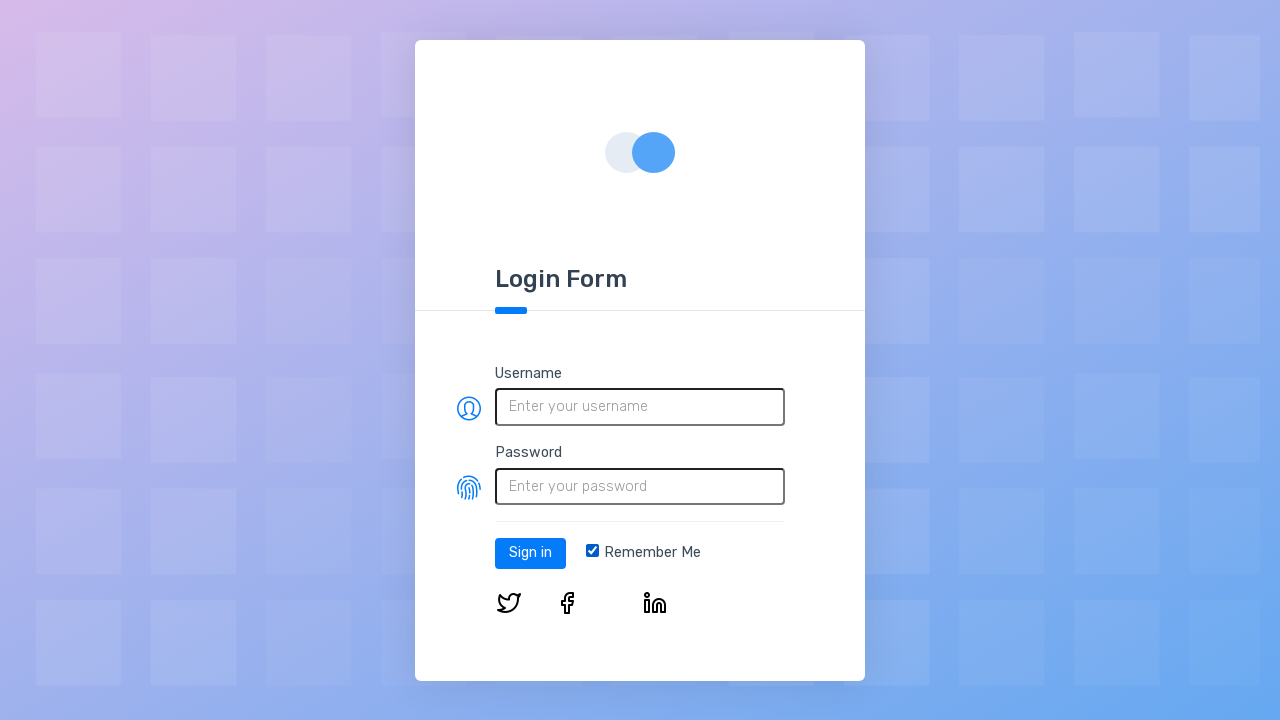

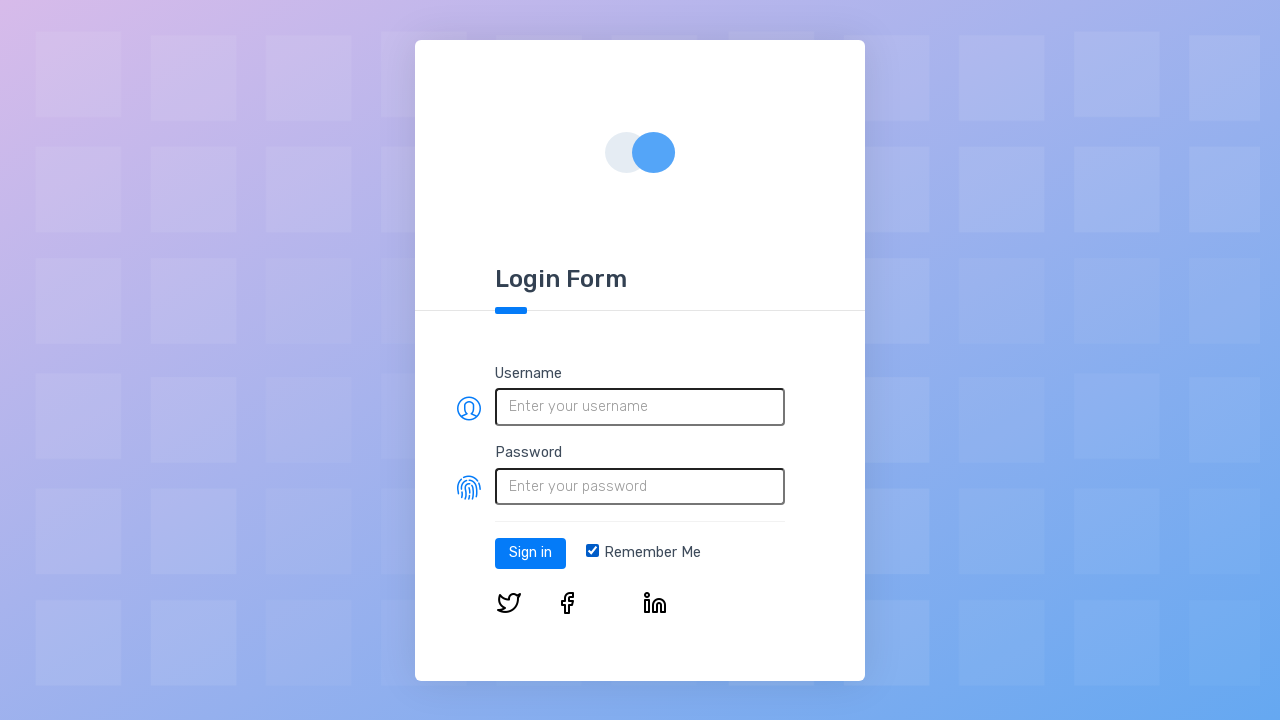